Tests various alert interactions including simple alerts, confirm dialogs, and prompt dialogs with text input

Starting URL: http://demo.automationtesting.in/Alerts.html

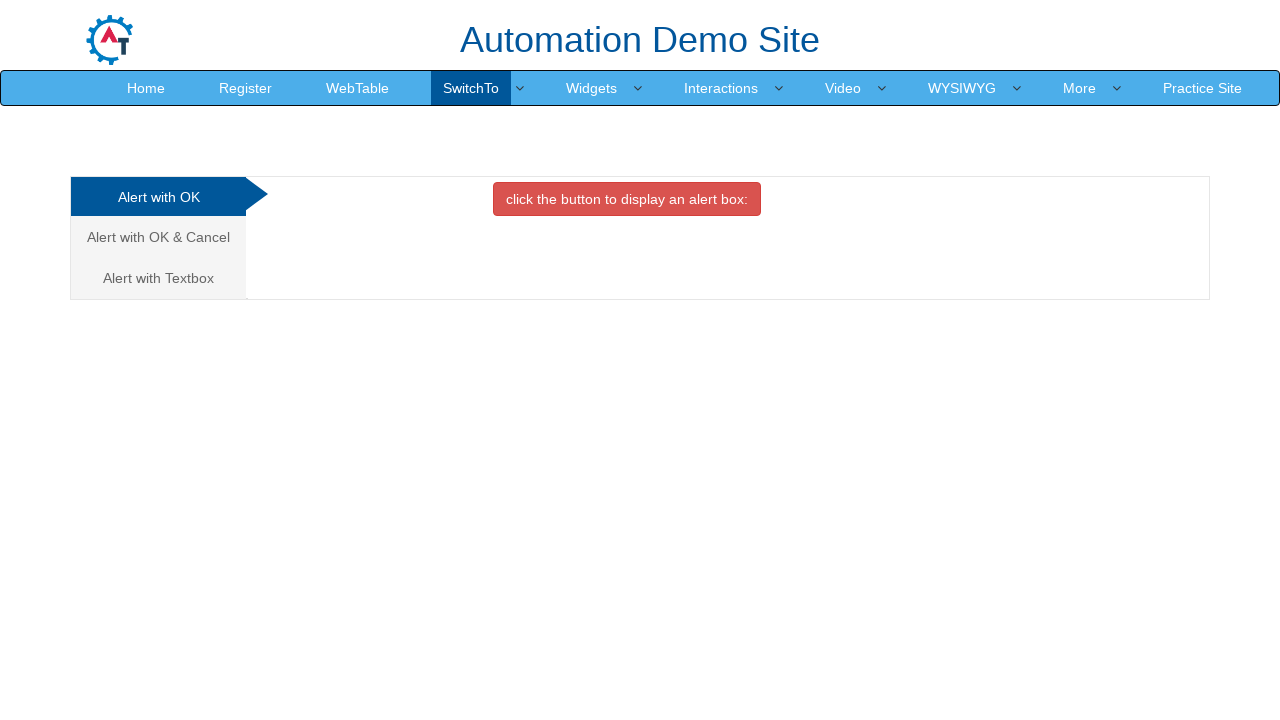

Clicked the simple alert button at (627, 199) on xpath=//button[@class='btn btn-danger']
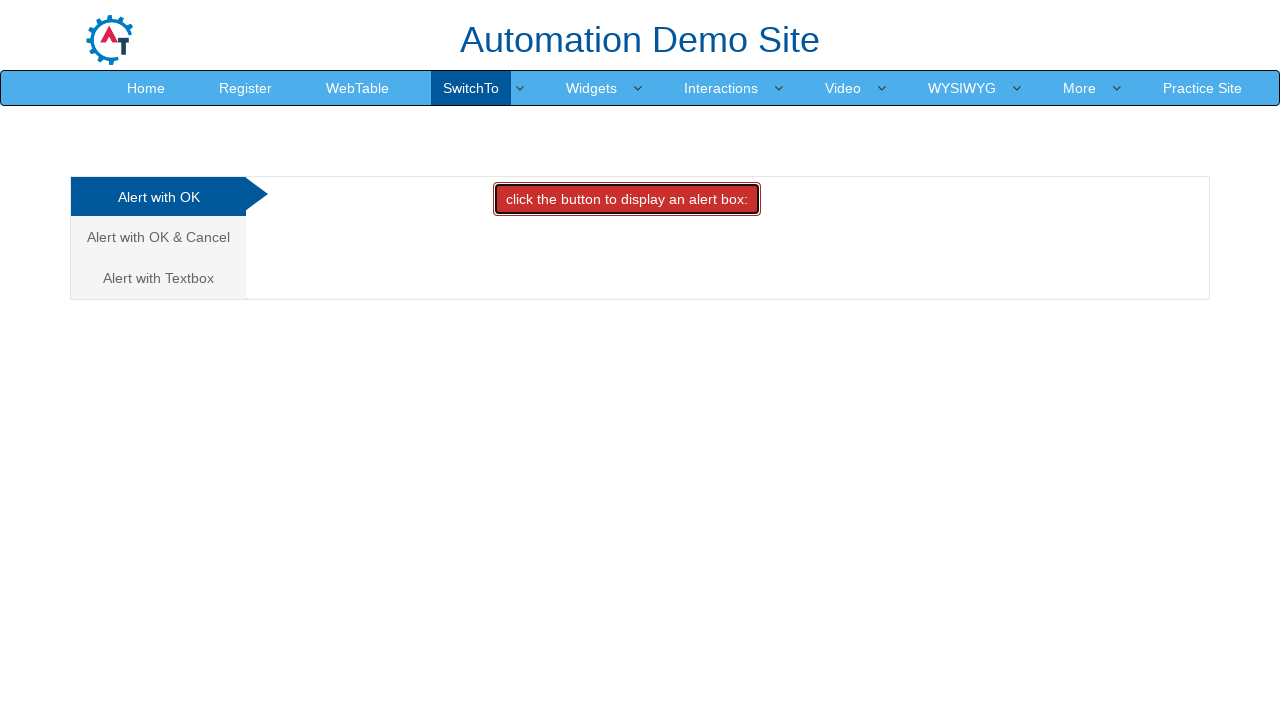

Set up dialog handler to accept simple alert
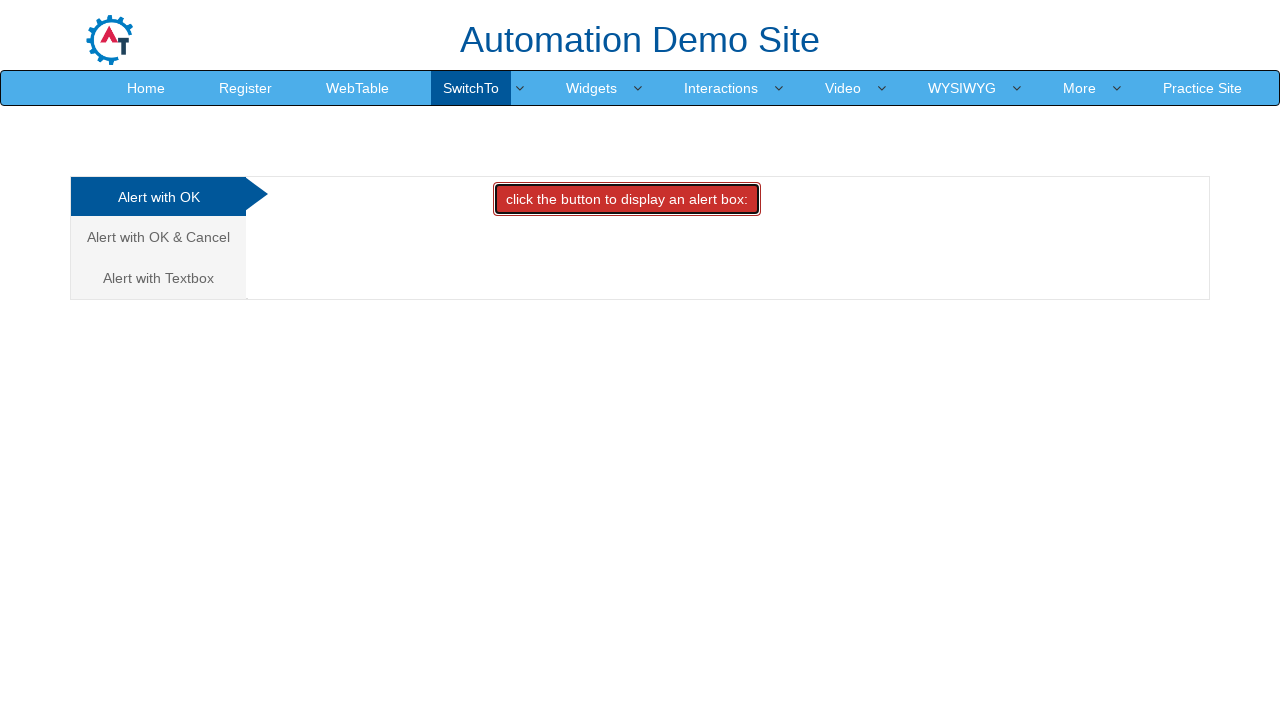

Clicked navigation link to confirm dialog section at (158, 237) on xpath=//a[contains(text(),'Alert with OK & Cancel')]
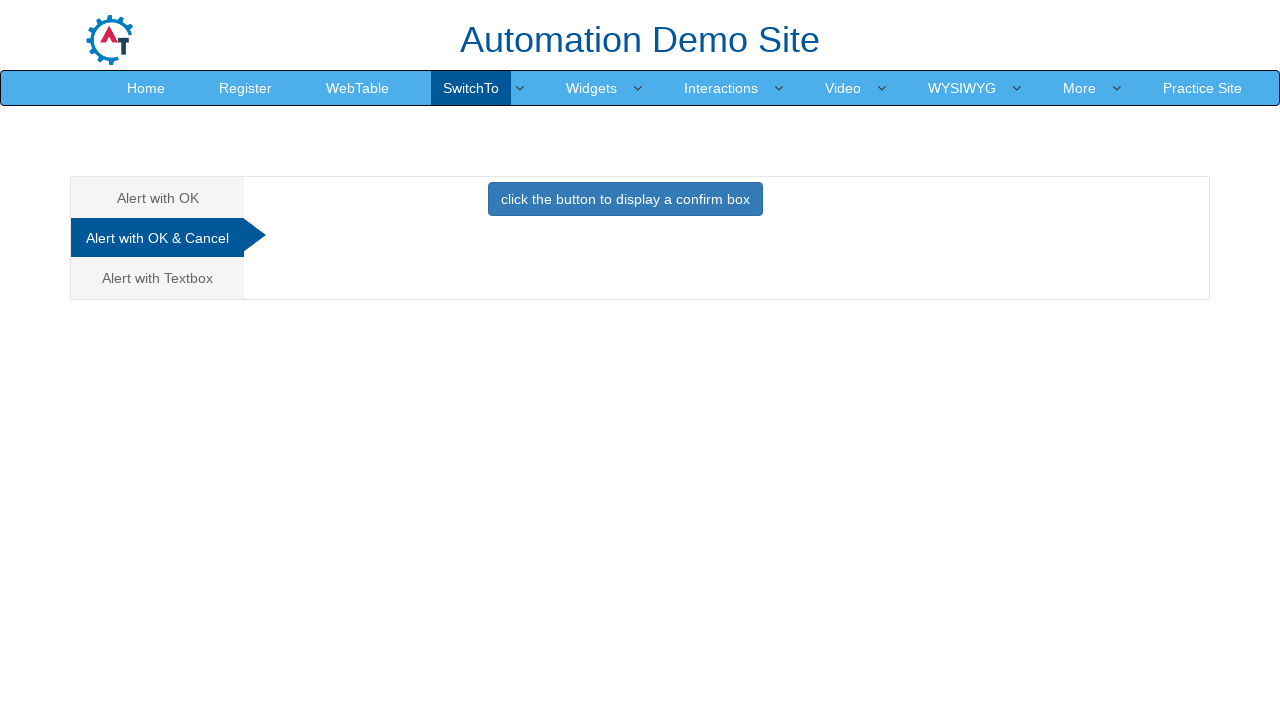

Clicked the confirm dialog button at (625, 199) on xpath=//button[@class='btn btn-primary']
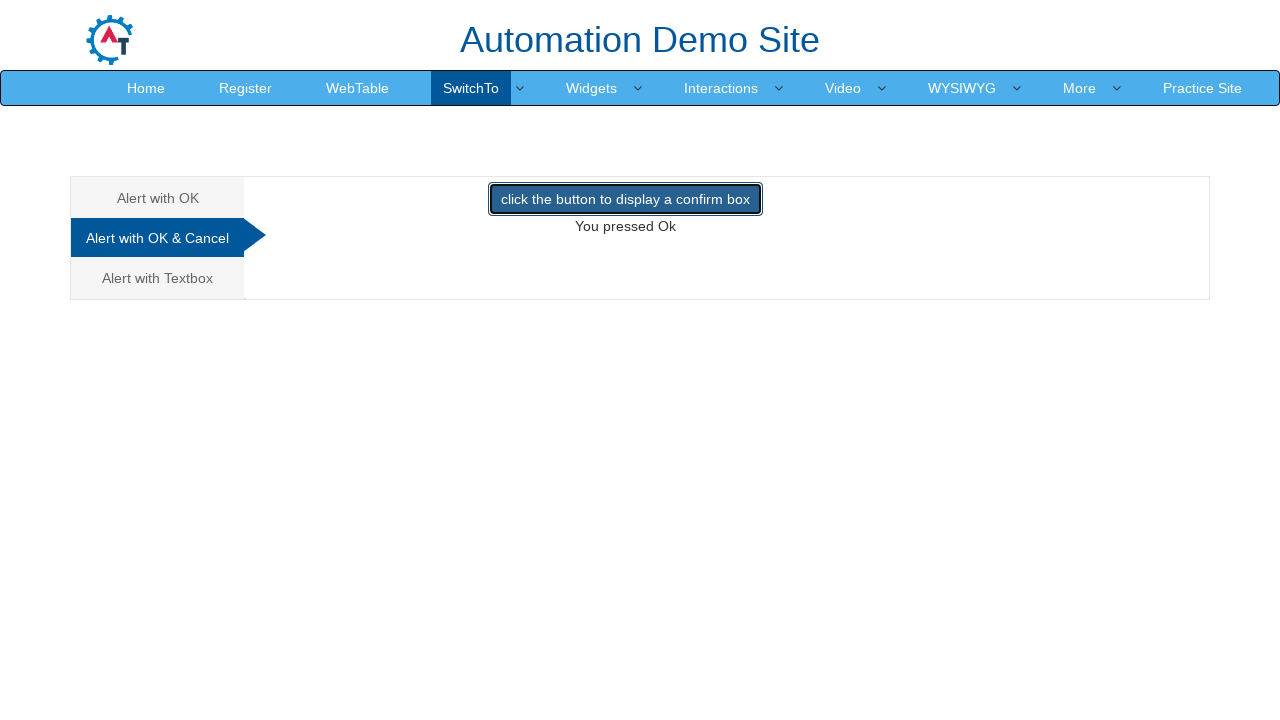

Set up dialog handler to dismiss confirm dialog
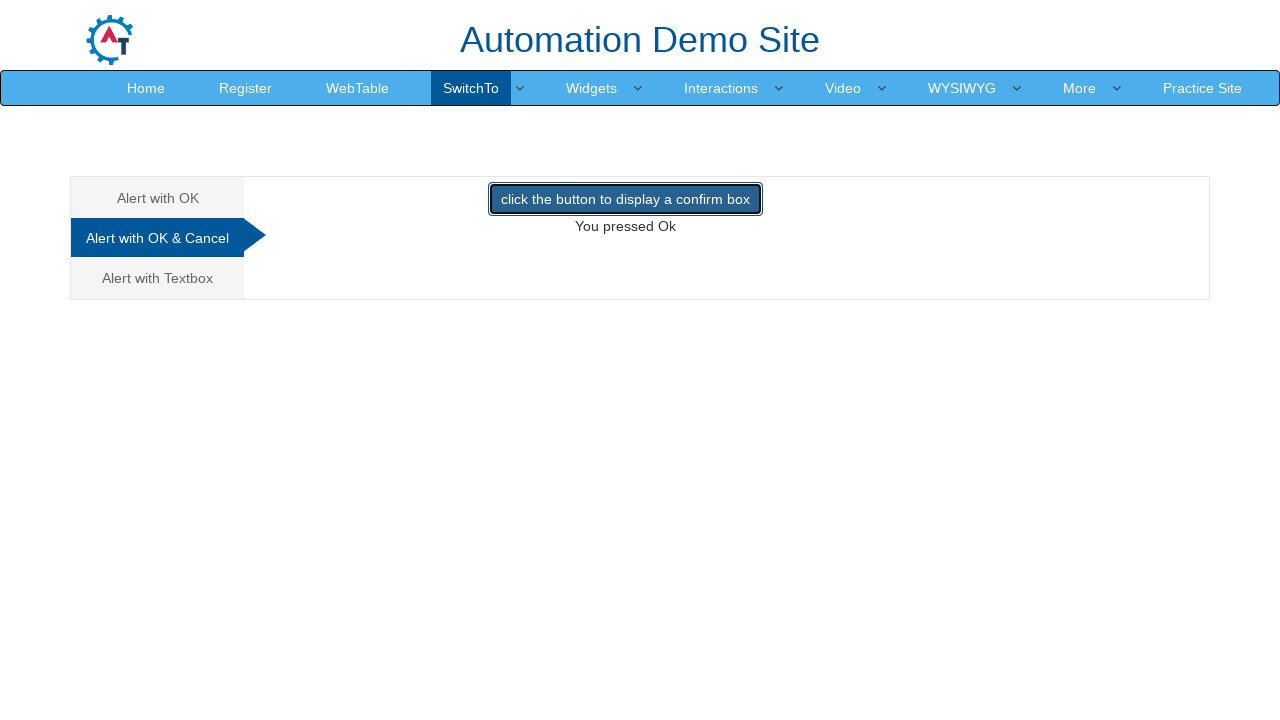

Clicked navigation link to prompt dialog section at (158, 278) on xpath=//a[contains(text(),'Alert with Textbox')]
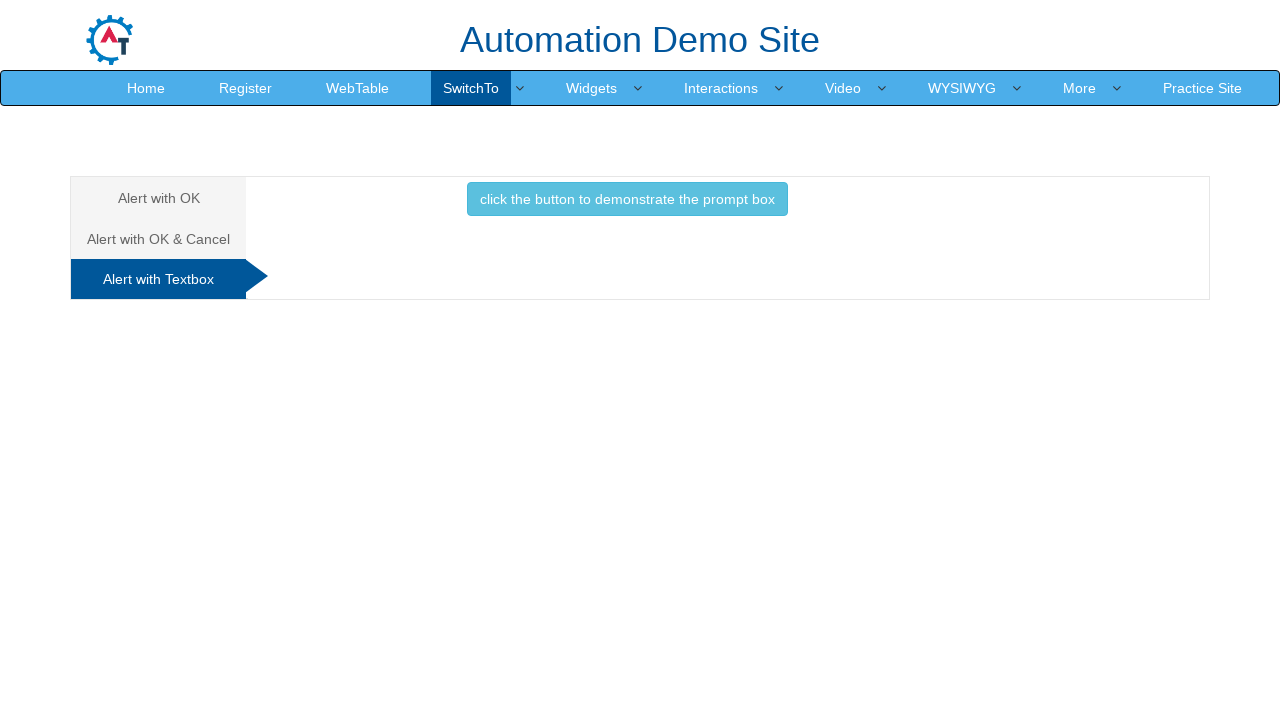

Clicked the prompt dialog button at (627, 199) on xpath=//button[@class='btn btn-info']
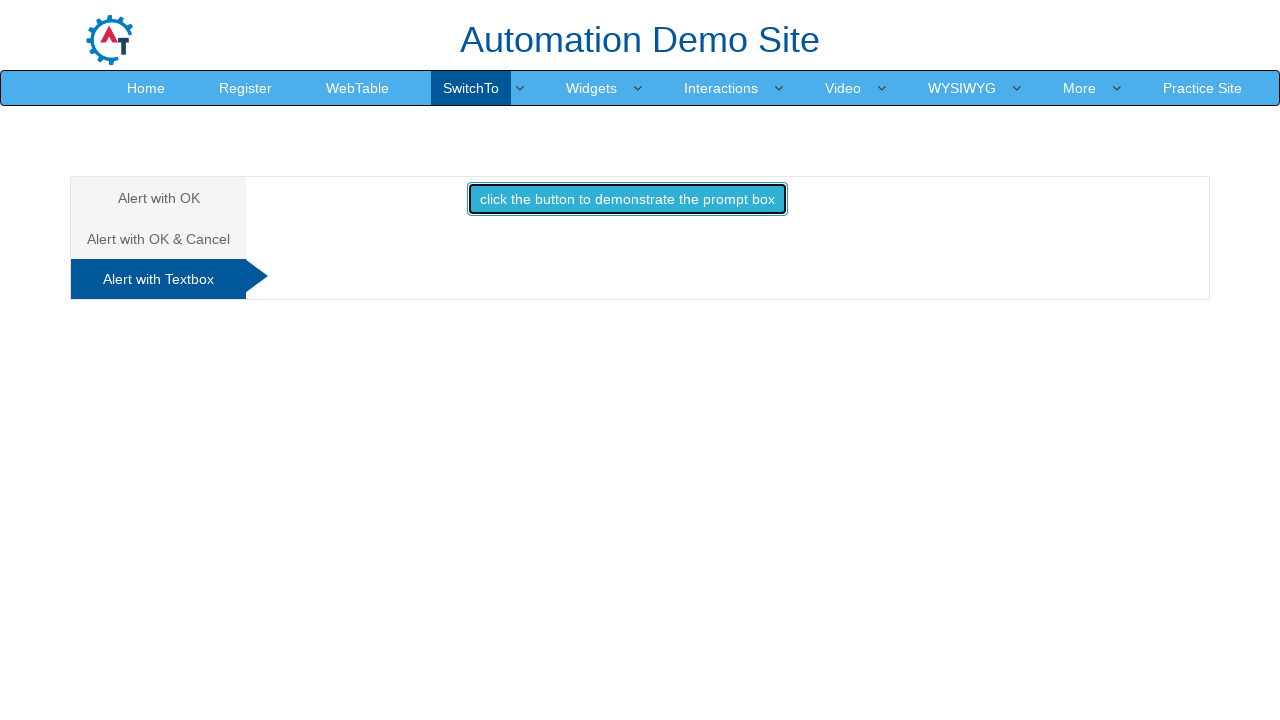

Set up dialog handler to accept prompt with text 'Abhilash'
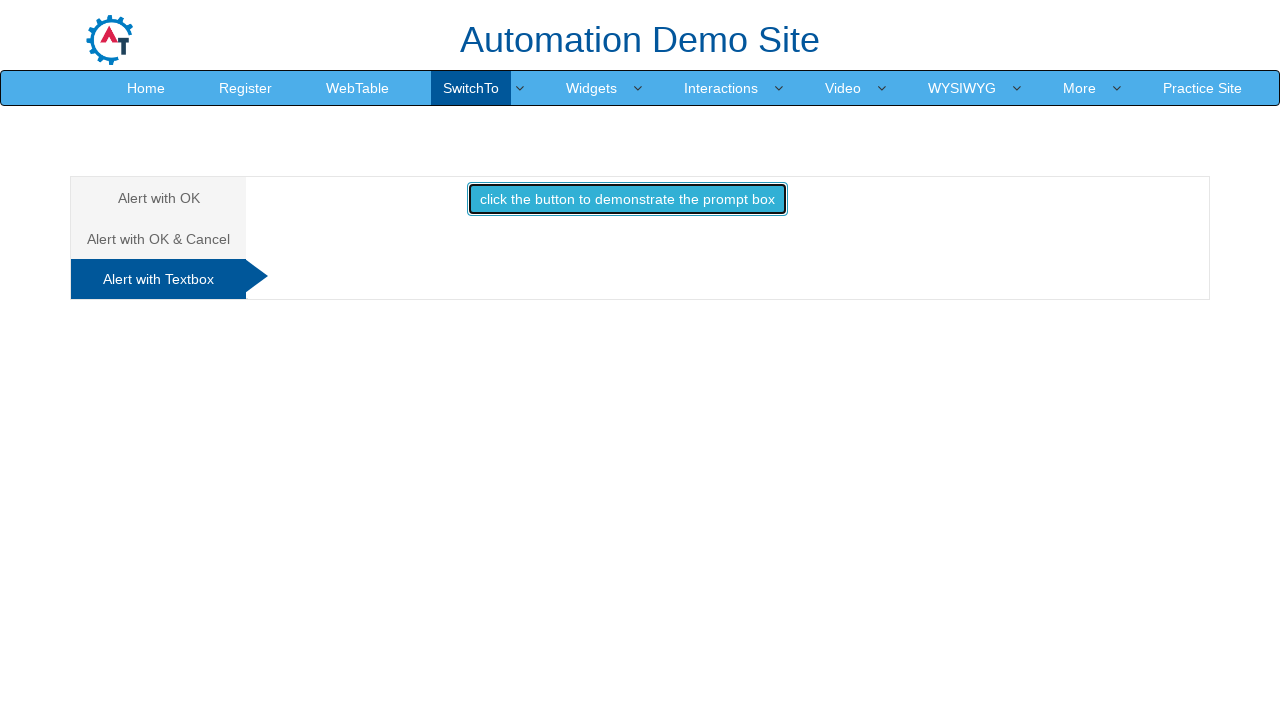

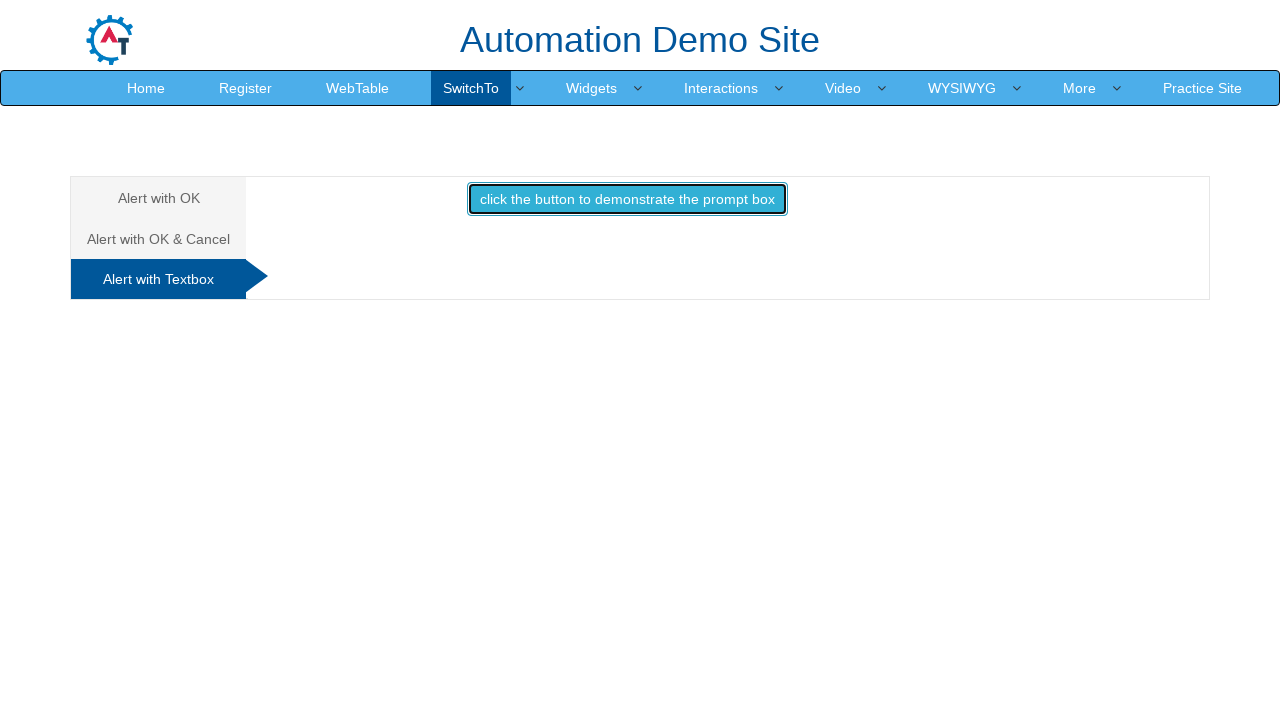